Tests navigation by clicking a specific link text, then fills out a multi-field form with name, last name, city, and country information and submits it.

Starting URL: http://suninjuly.github.io/find_link_text

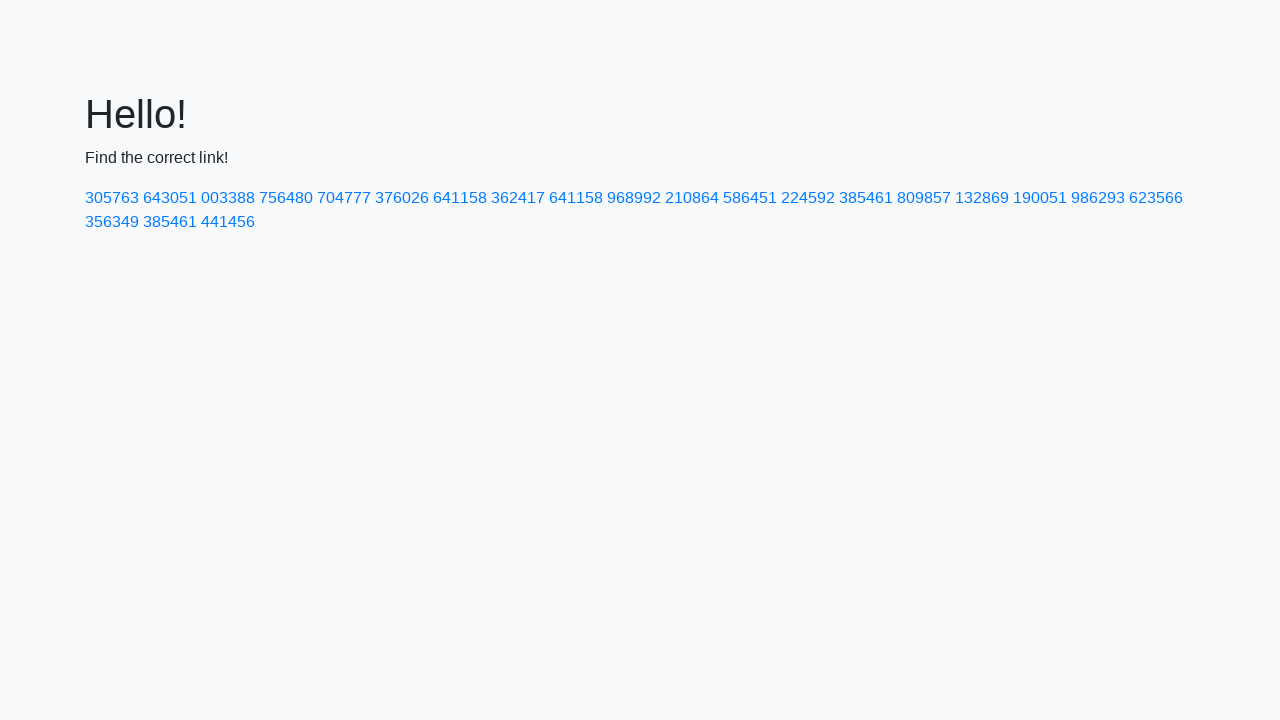

Clicked link with text '224592' at (808, 198) on a:text('224592')
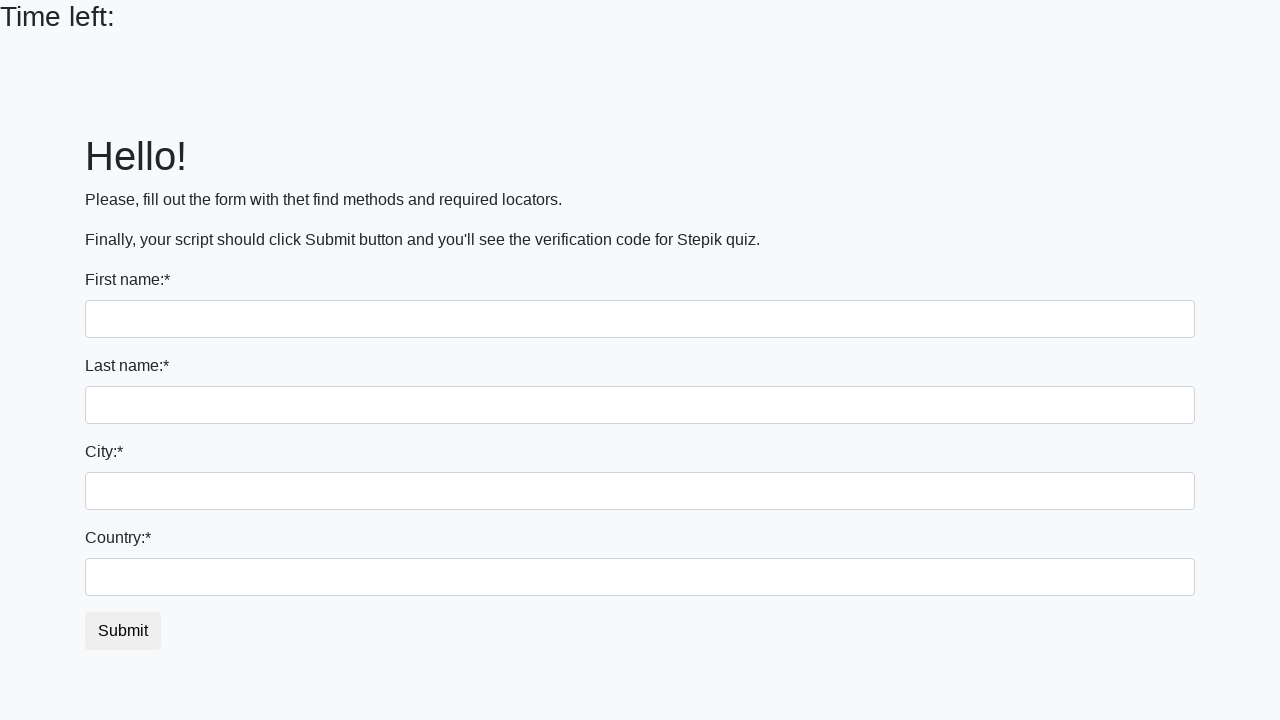

Waited for new page to load
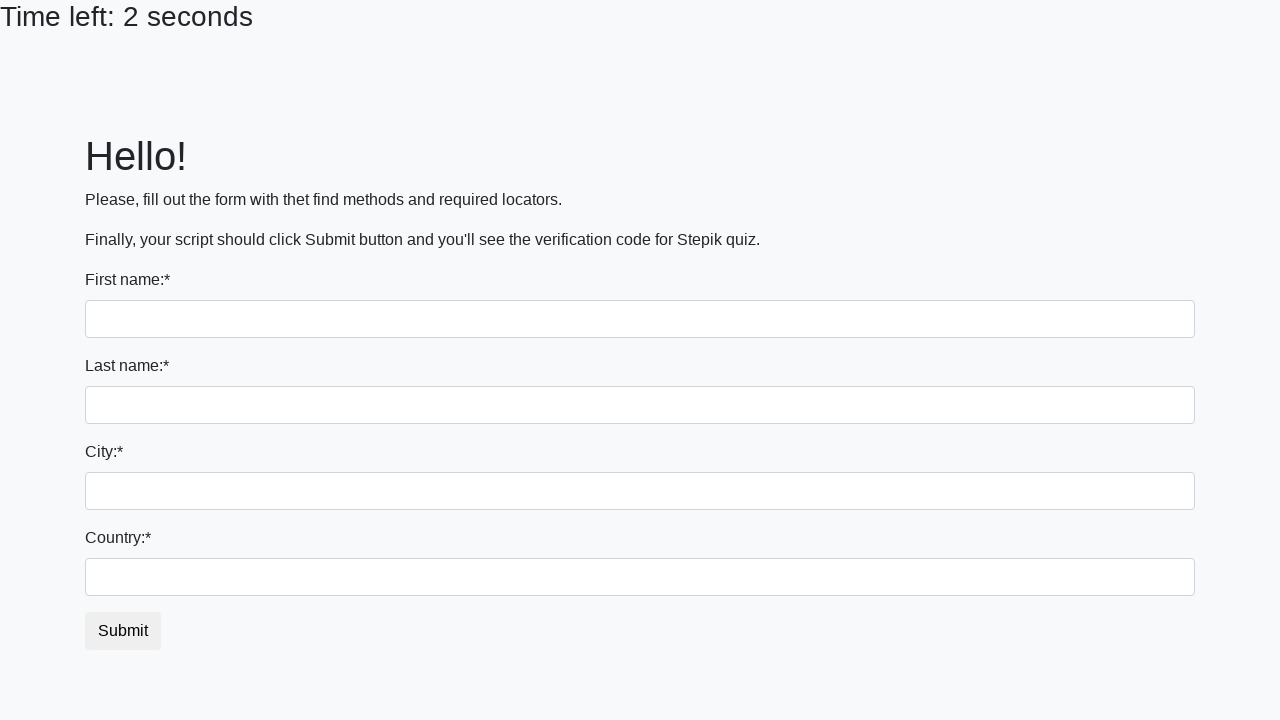

Filled first name field with 'Ivan' on input
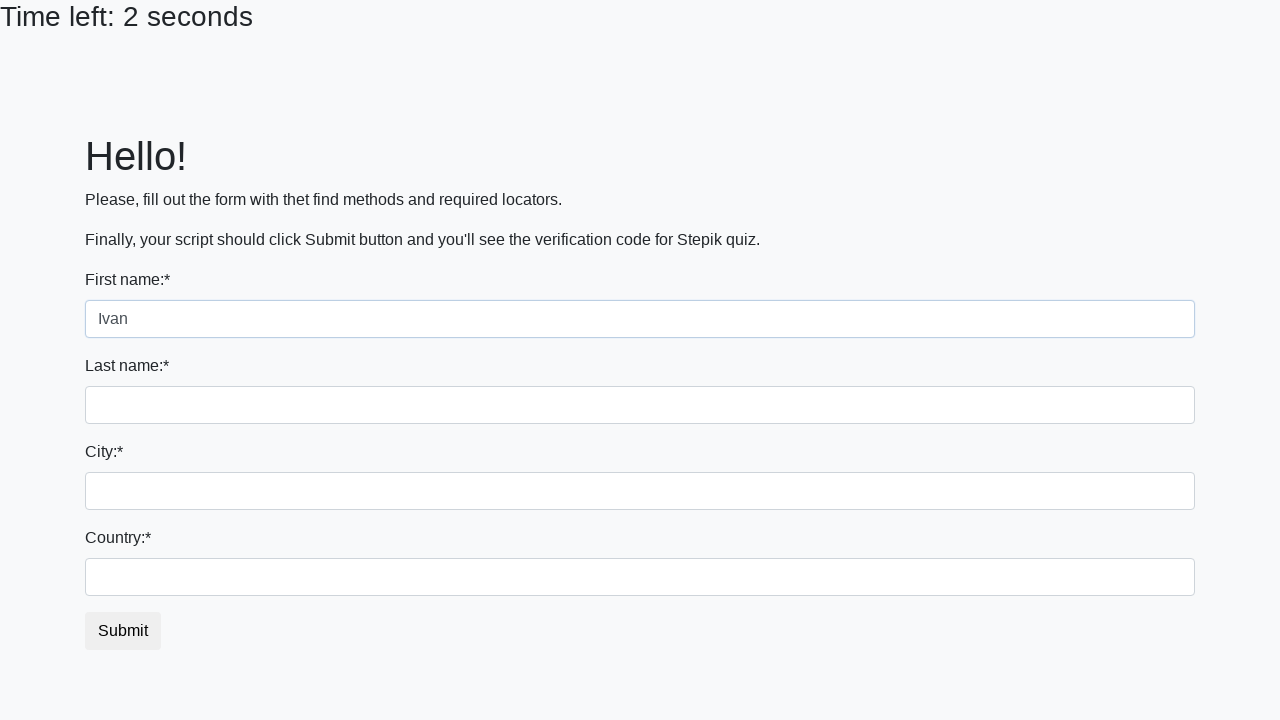

Filled last name field with 'Petrov' on input[name='last_name']
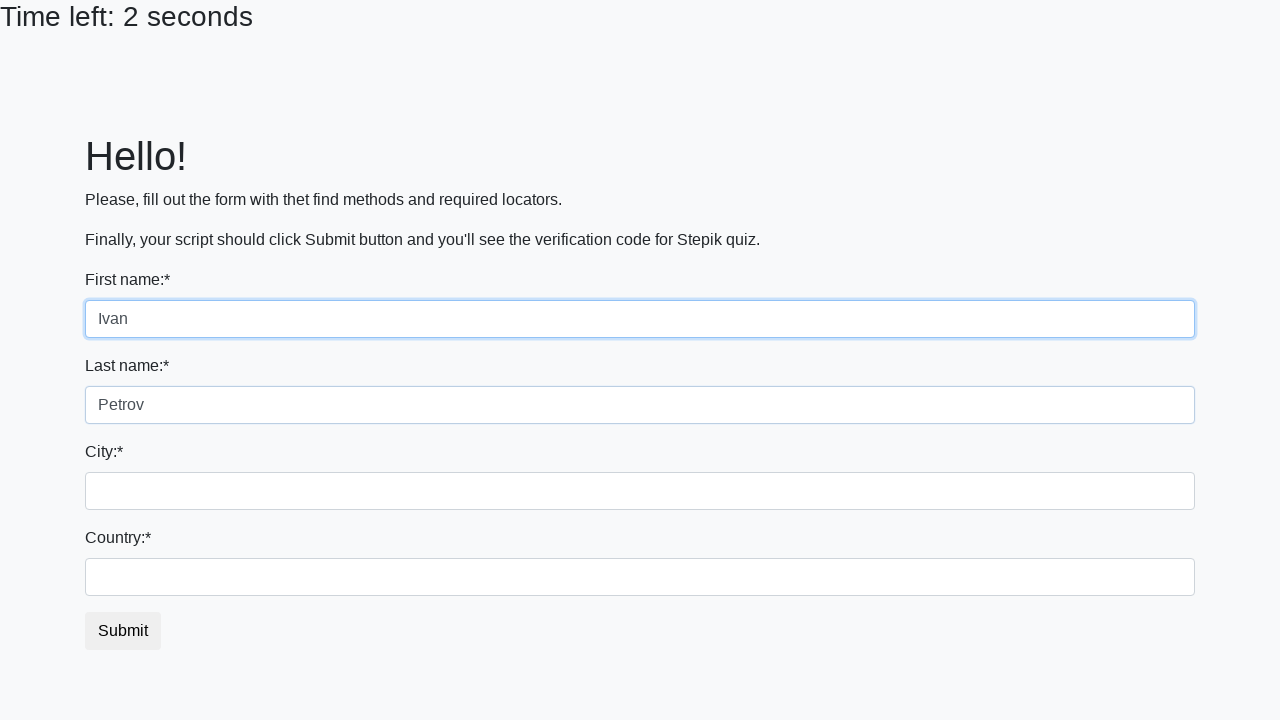

Filled city field with 'Smolensk' on .city
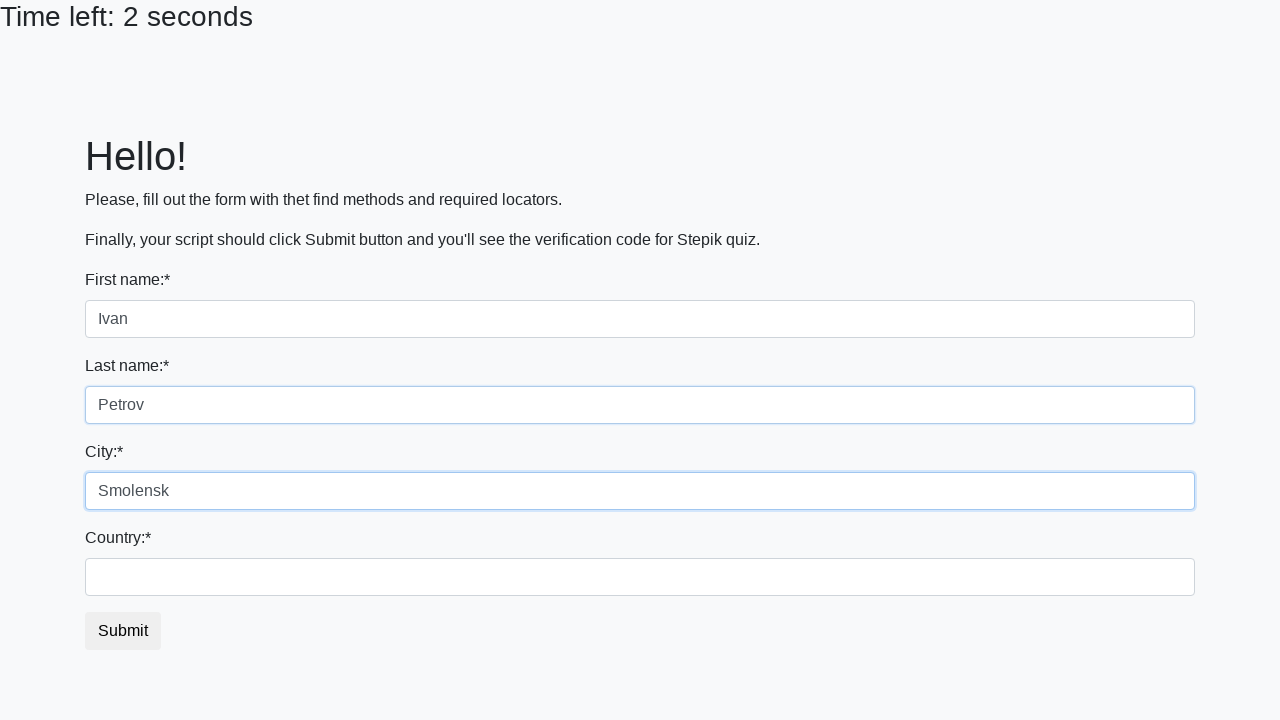

Filled country field with 'Russia' on #country
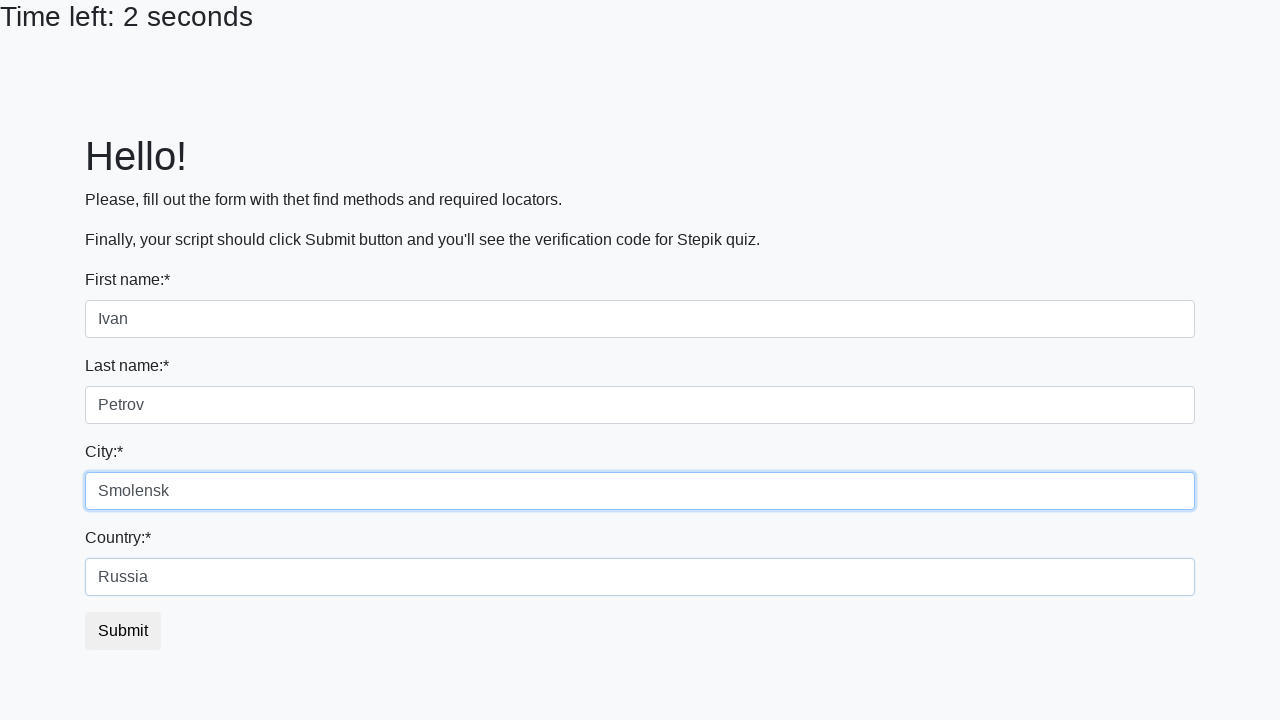

Clicked submit button at (123, 631) on button.btn
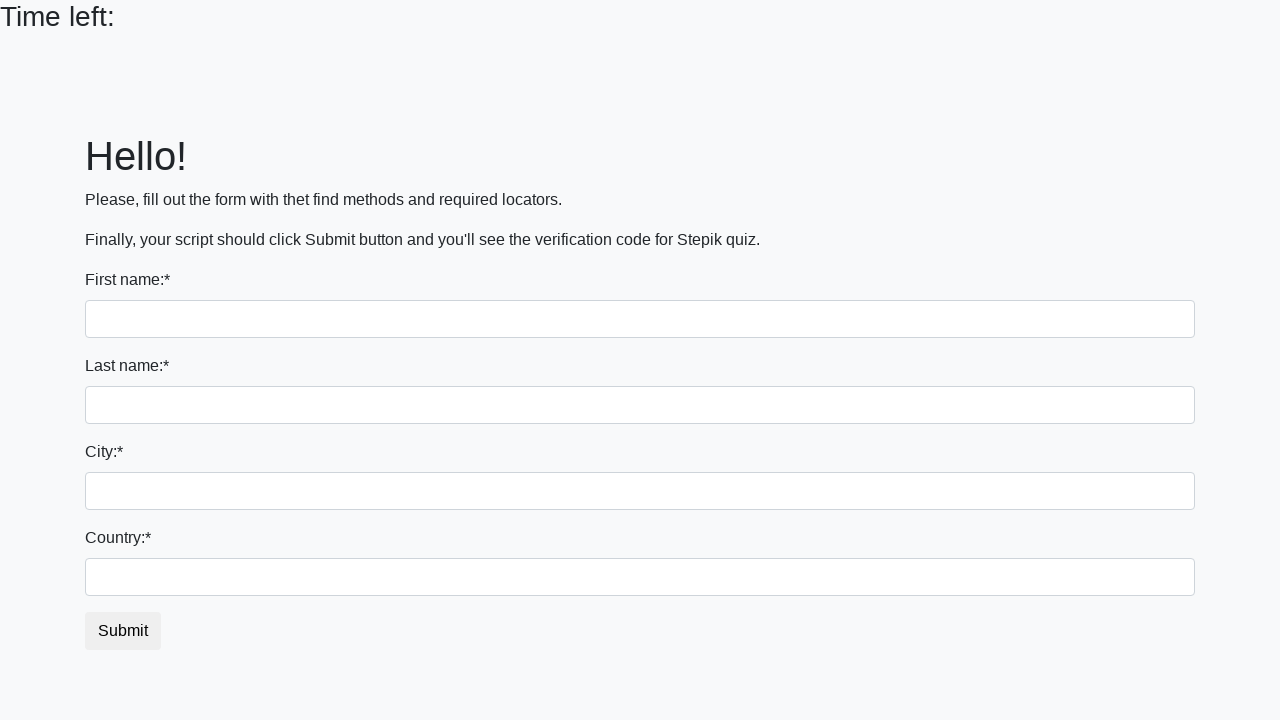

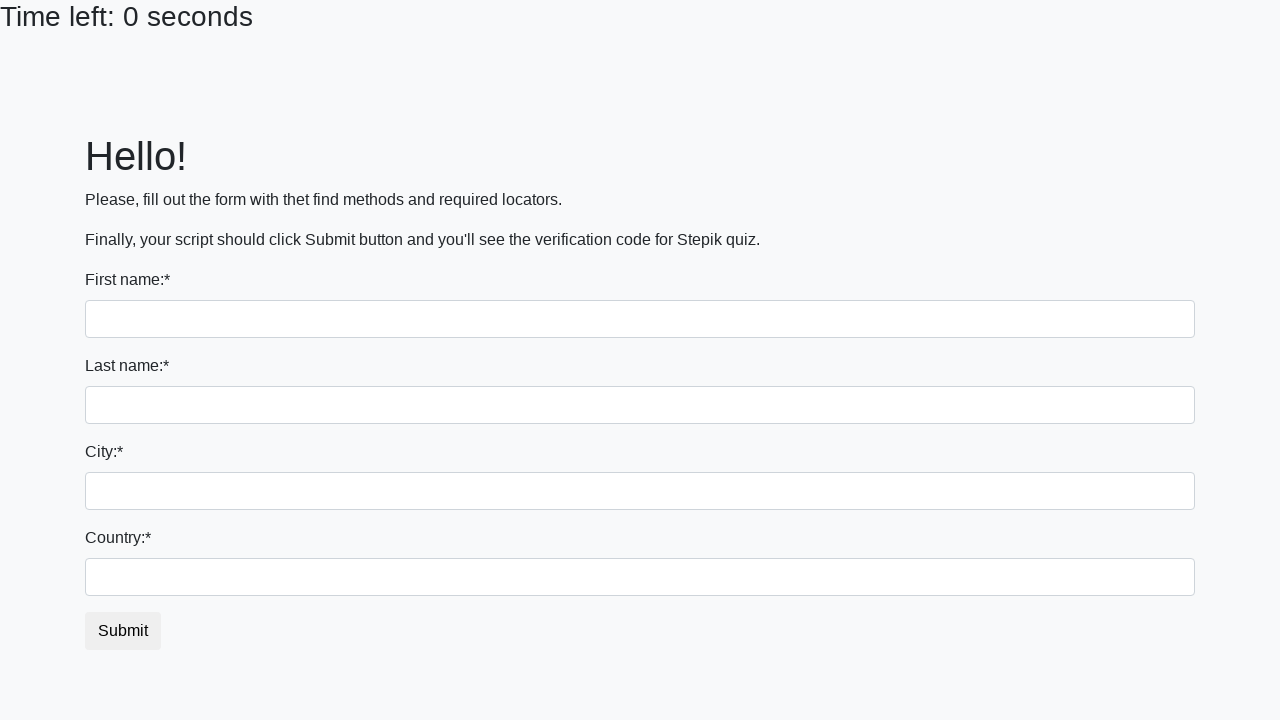